Tests the jQuery UI datepicker widget by switching to the demo iframe, opening the datepicker, navigating to a specific month/year using the navigation arrows, and selecting a specific date.

Starting URL: https://jqueryui.com/datepicker/

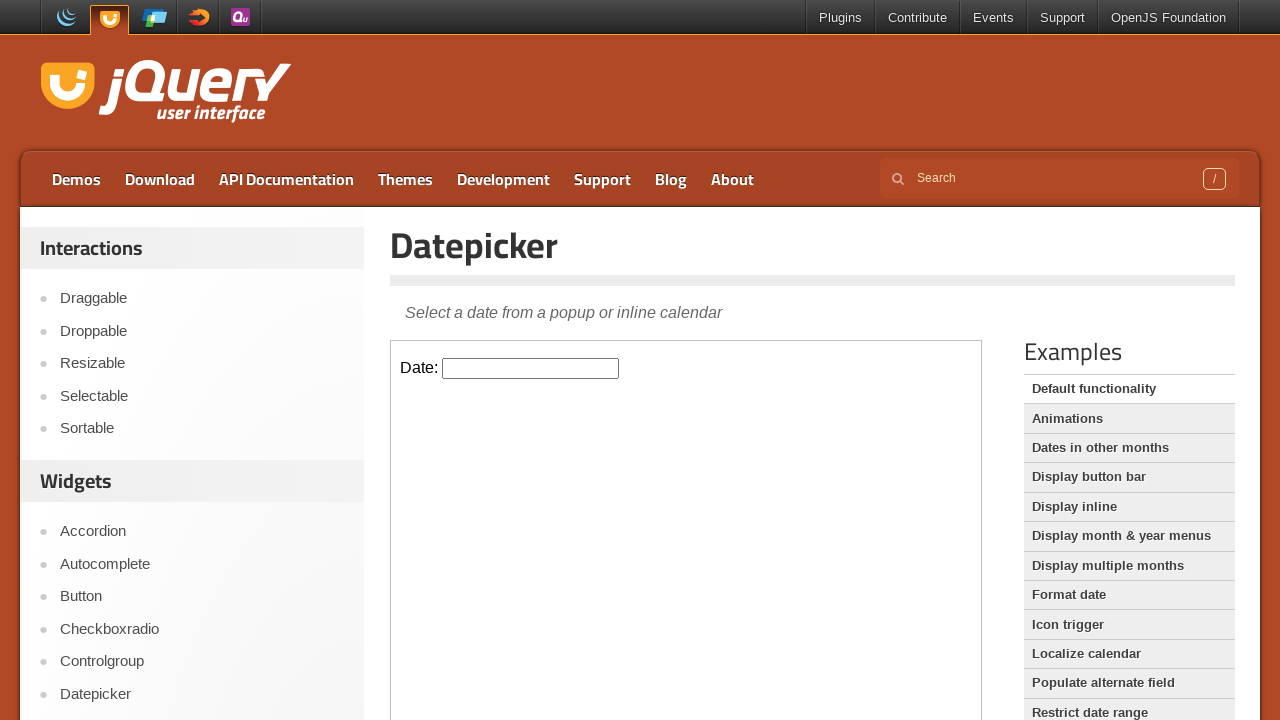

Located demo iframe
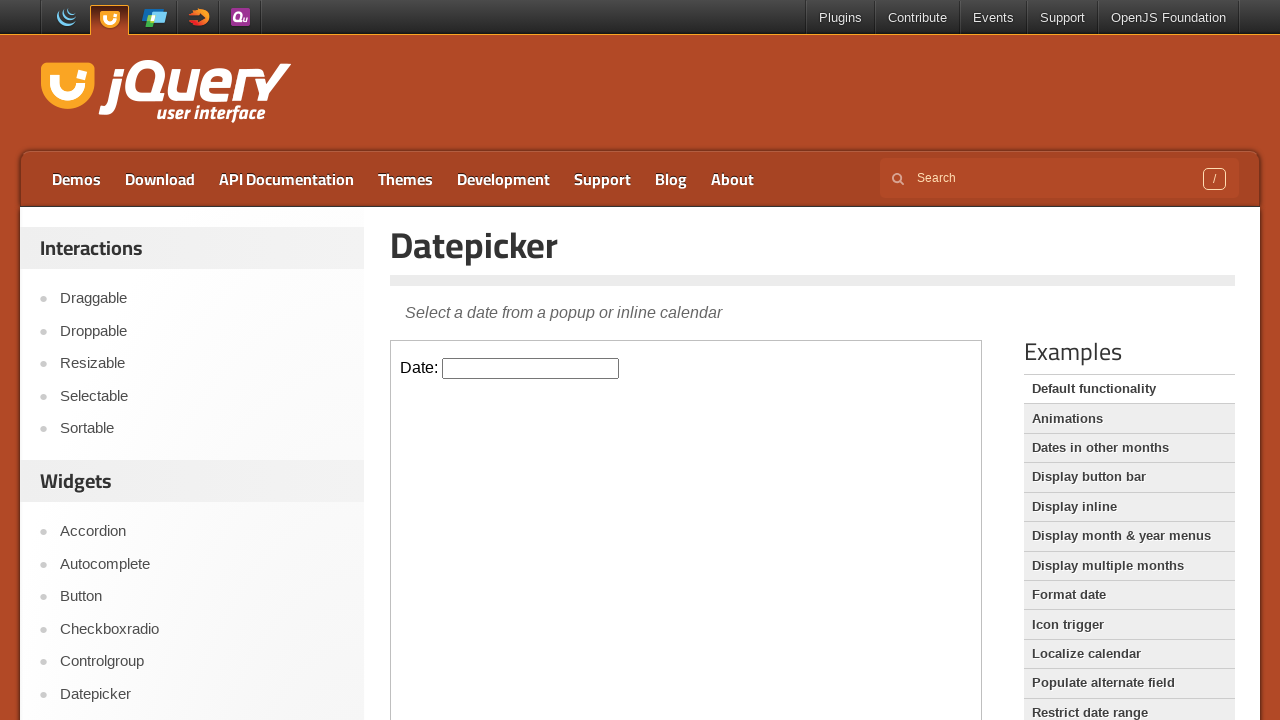

Clicked datepicker input to open calendar widget at (531, 368) on iframe.demo-frame >> internal:control=enter-frame >> #datepicker
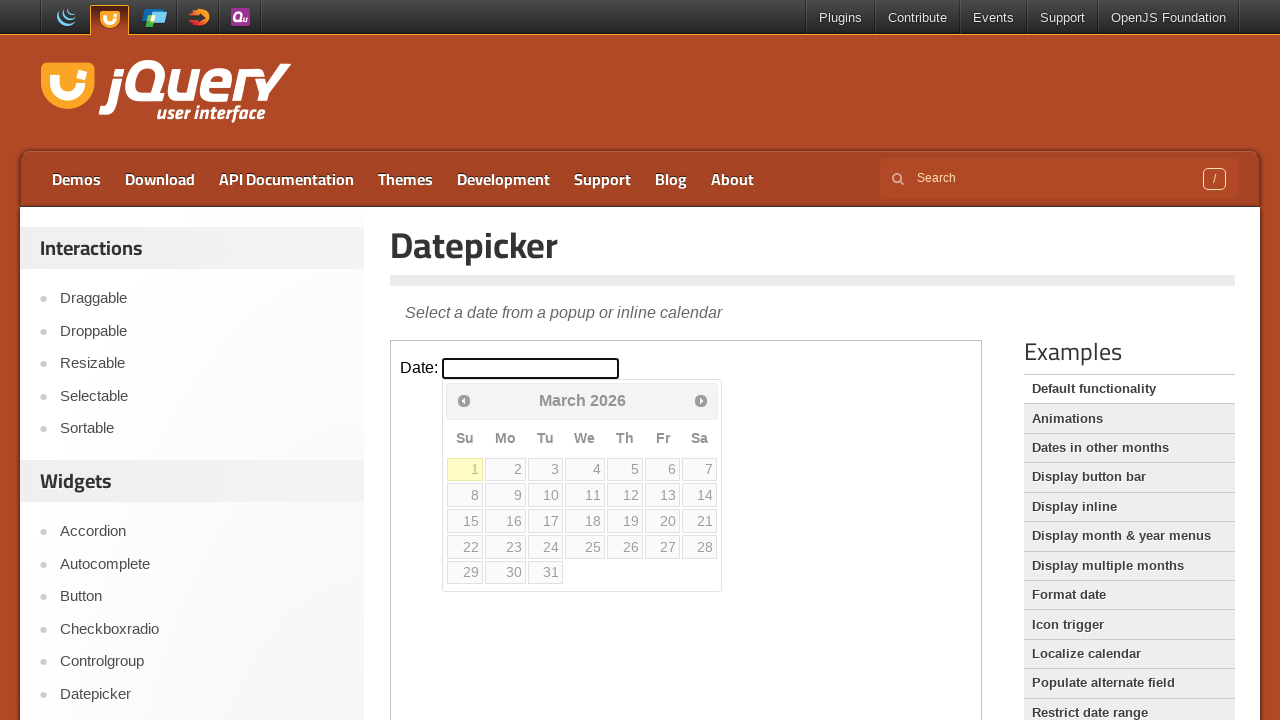

Retrieved current month: March
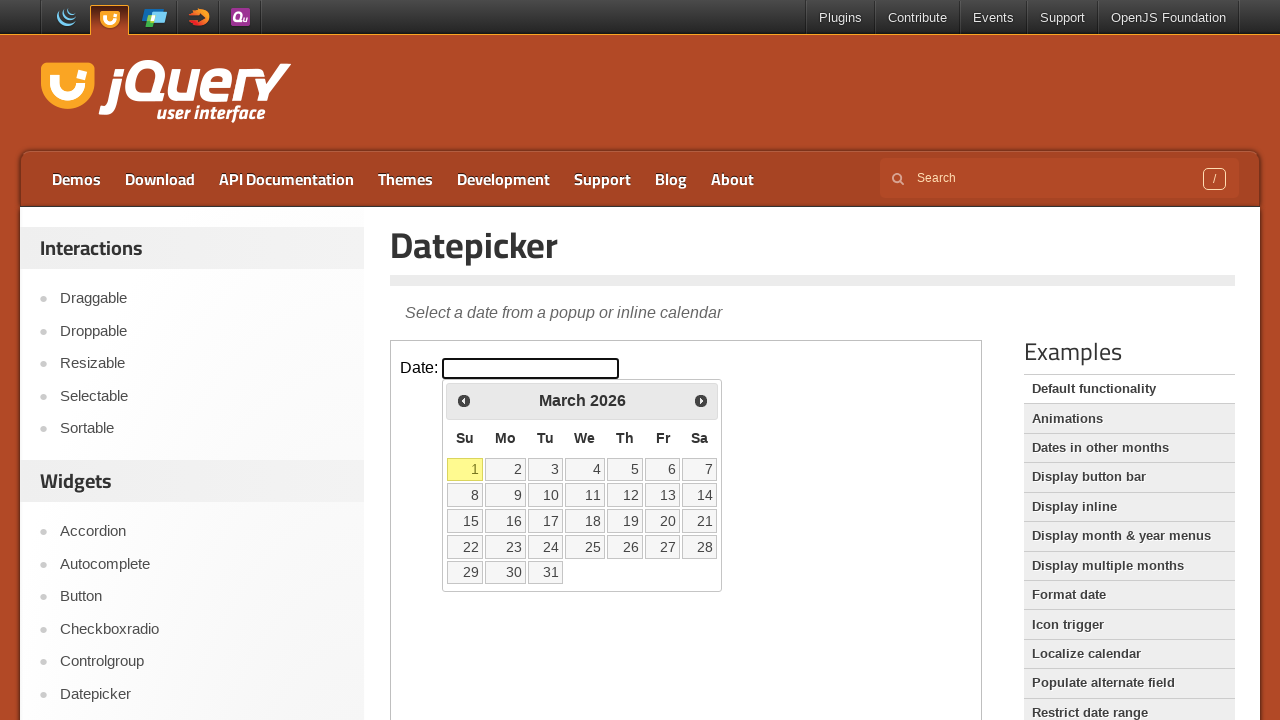

Retrieved current year: 2026
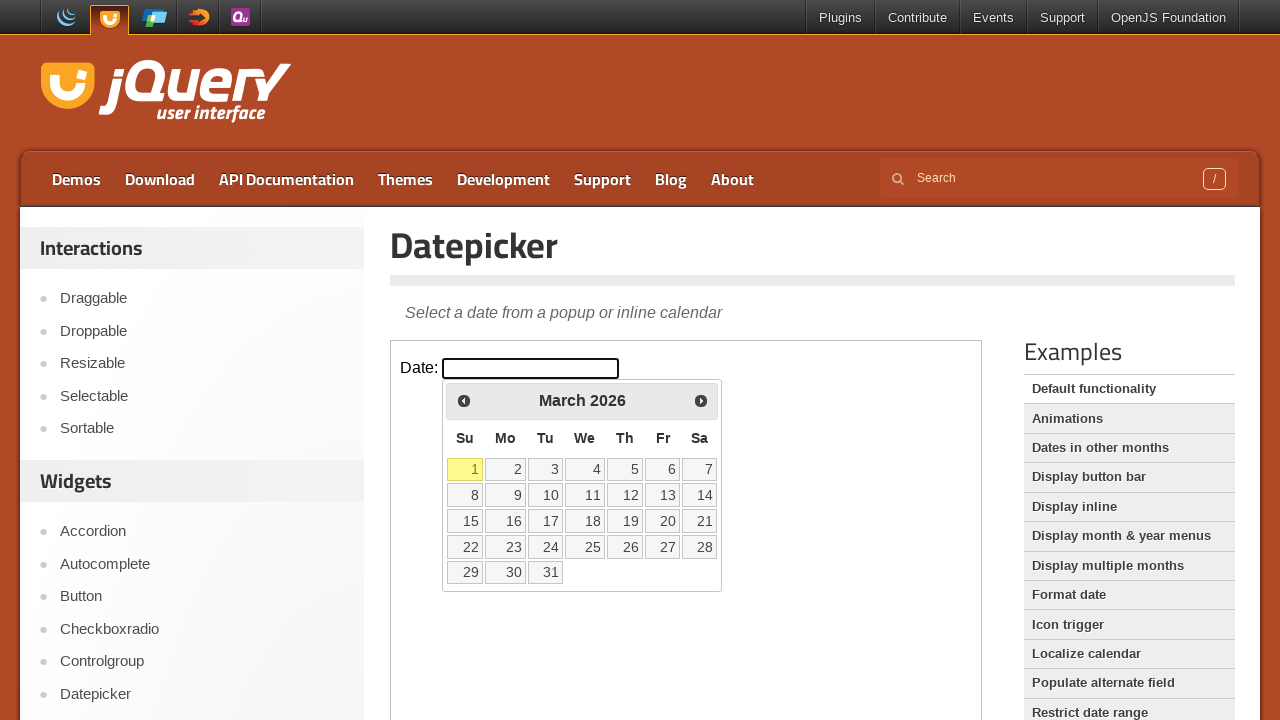

Clicked previous arrow to navigate backward in years at (464, 400) on iframe.demo-frame >> internal:control=enter-frame >> span.ui-icon-circle-triangl
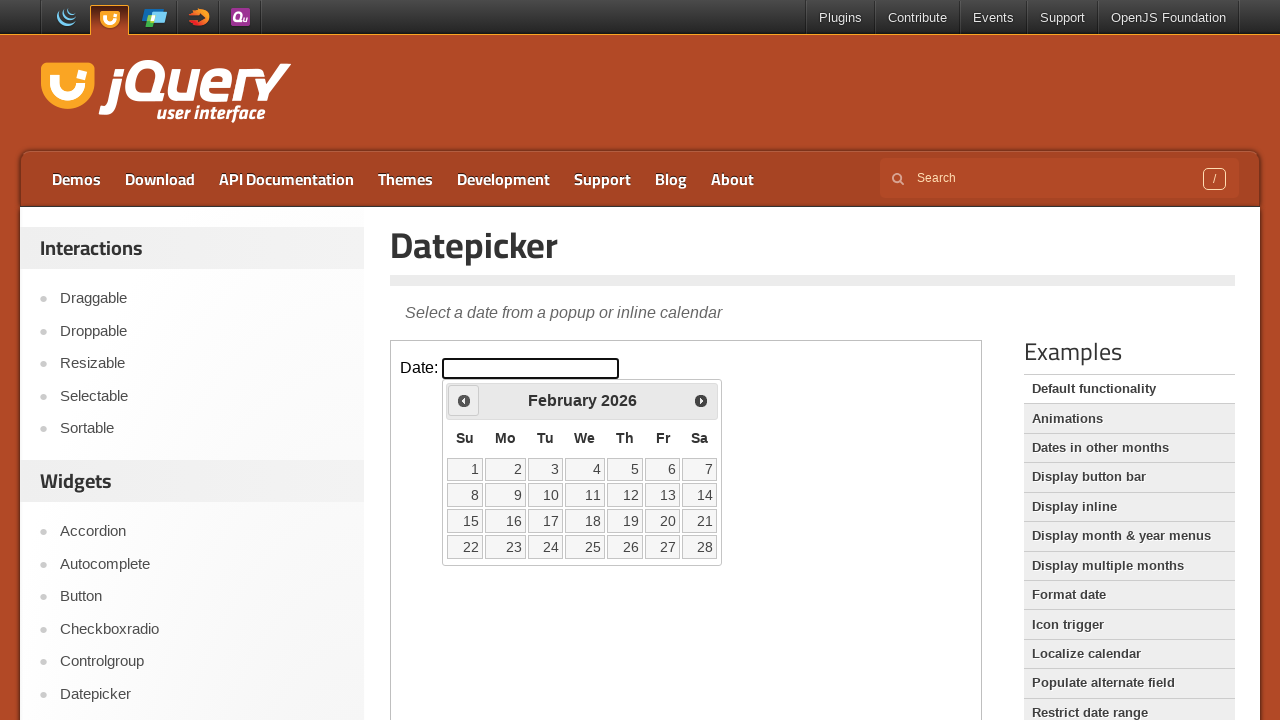

Waited 200ms for calendar to update
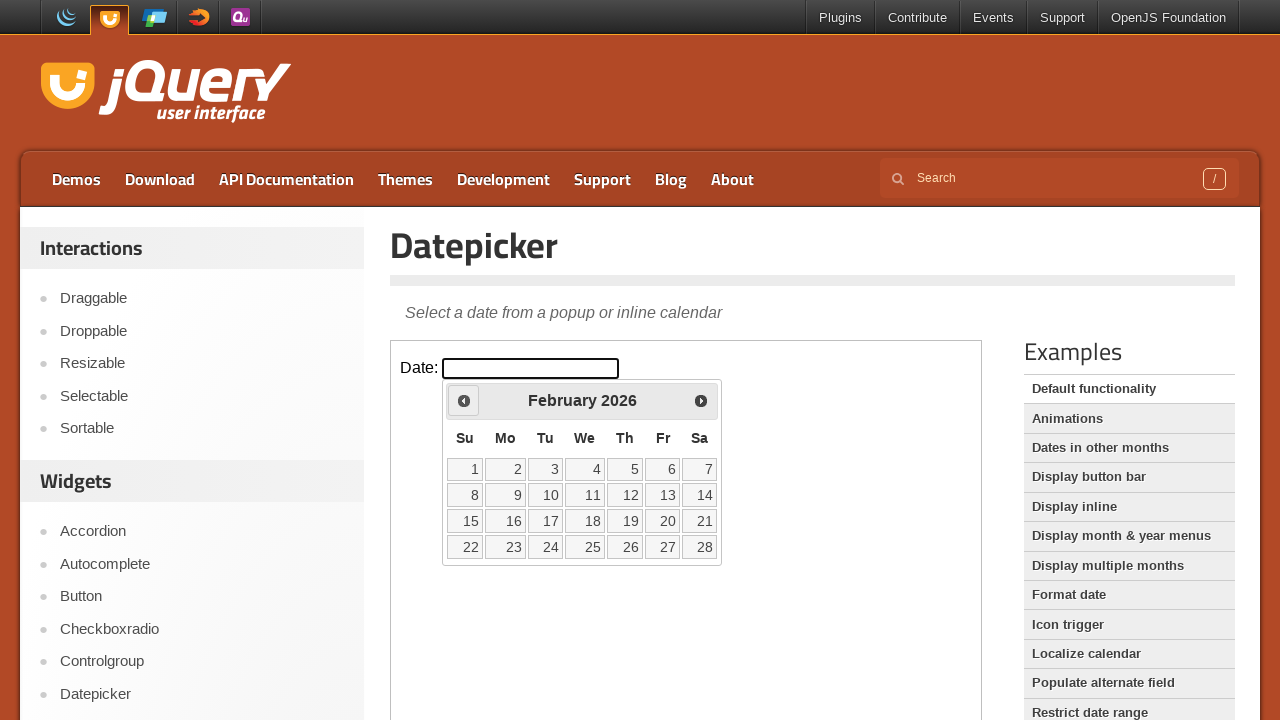

Retrieved current month: February
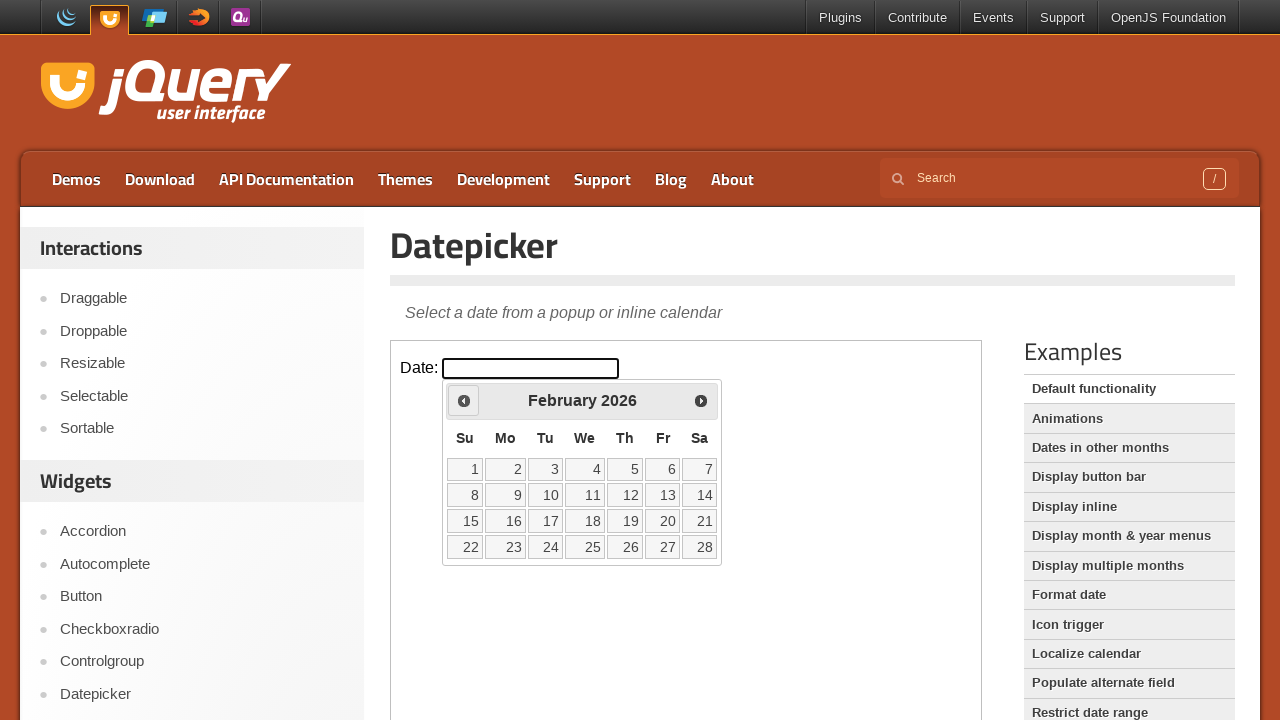

Retrieved current year: 2026
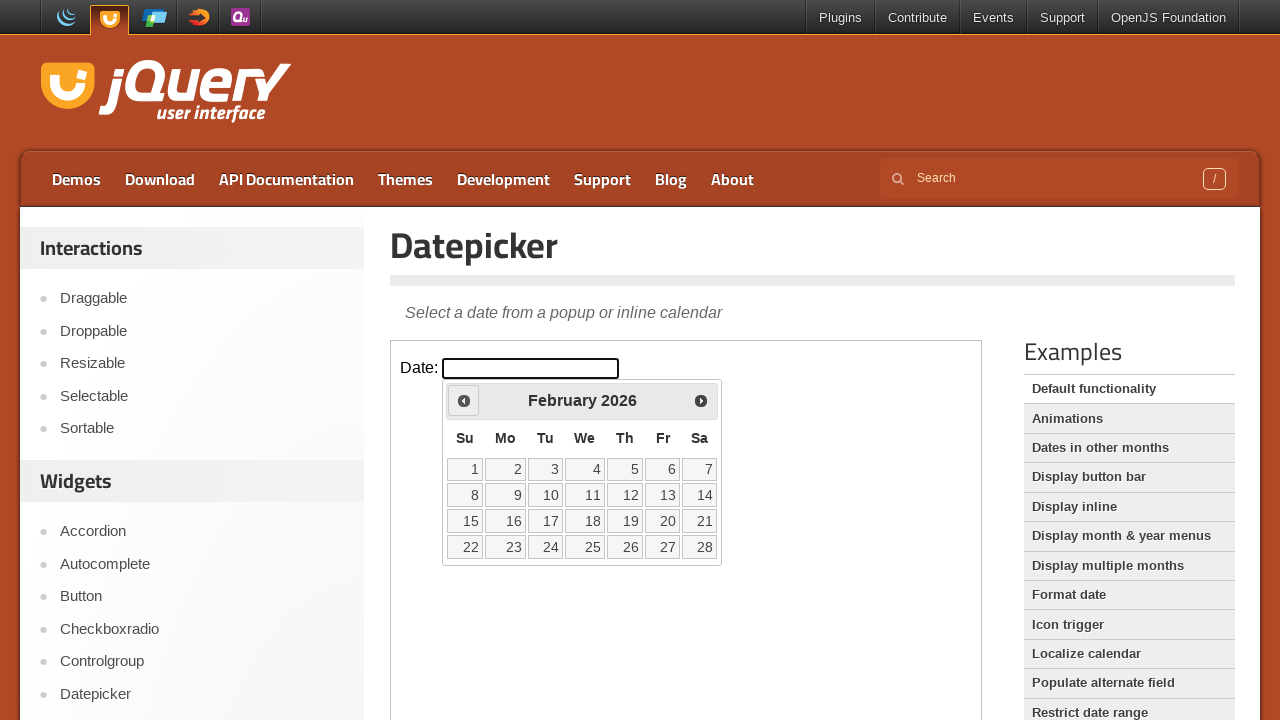

Clicked previous arrow to navigate backward in years at (464, 400) on iframe.demo-frame >> internal:control=enter-frame >> span.ui-icon-circle-triangl
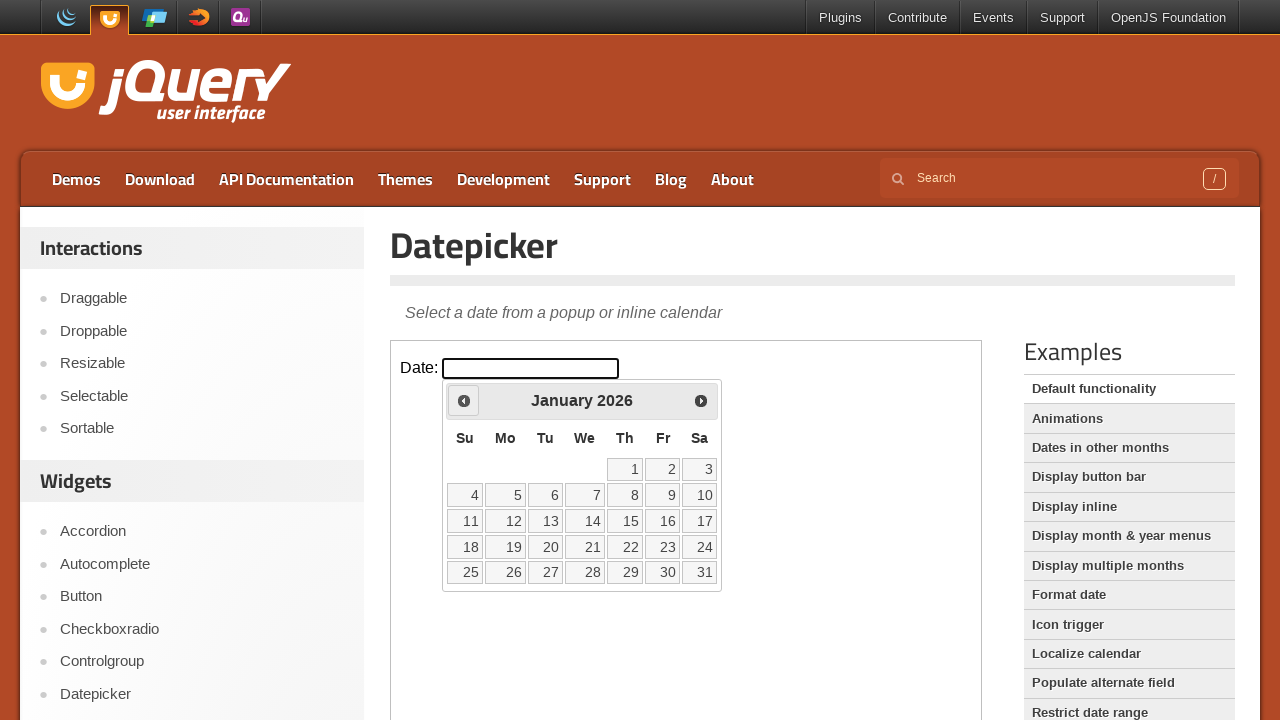

Waited 200ms for calendar to update
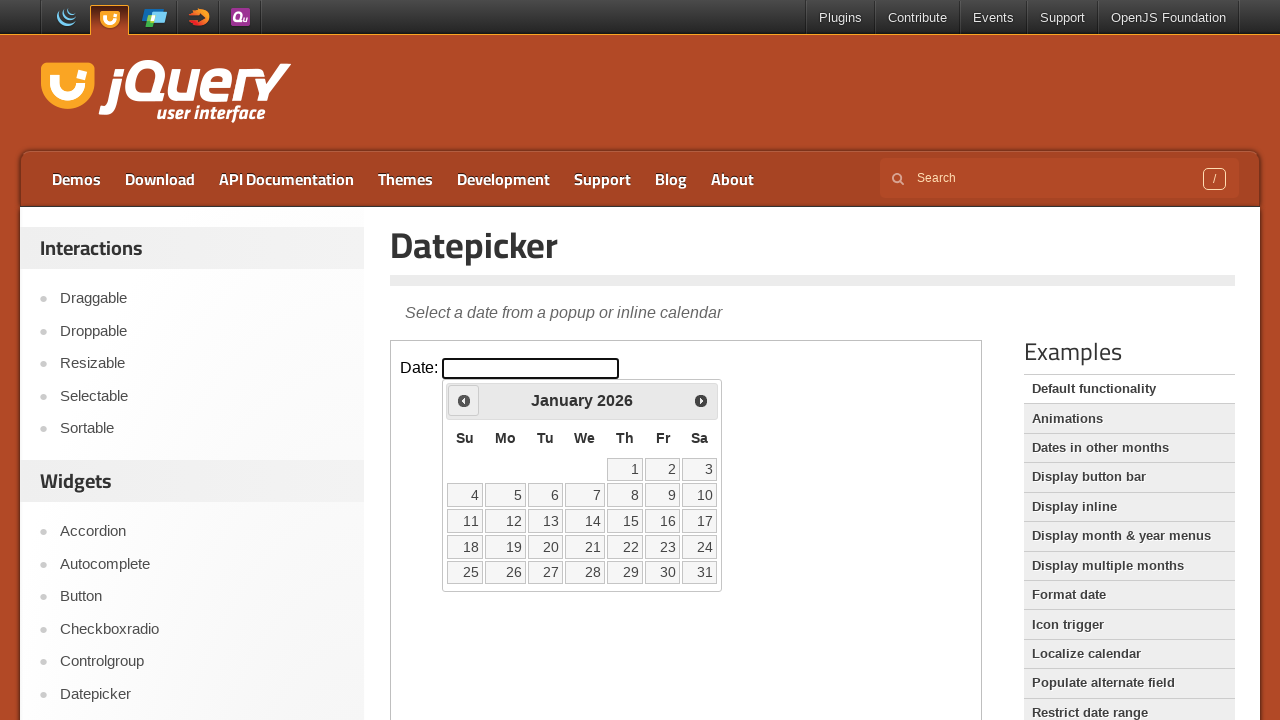

Retrieved current month: January
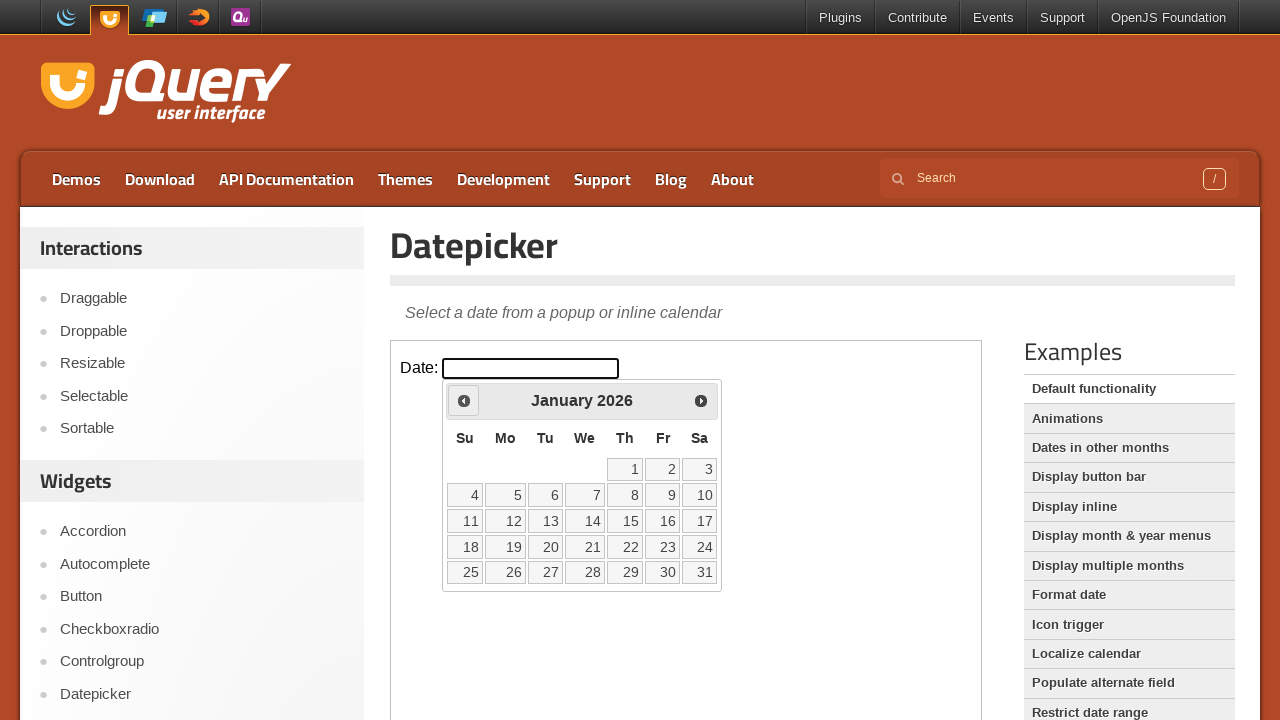

Retrieved current year: 2026
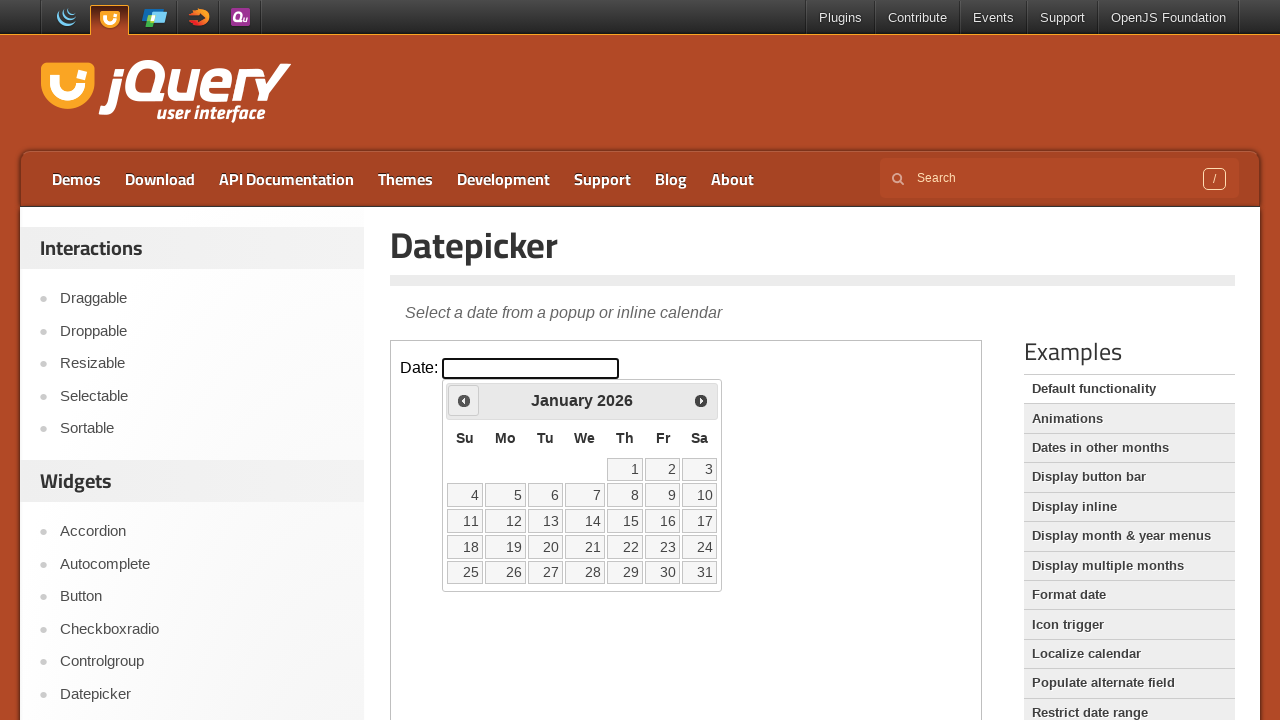

Clicked previous arrow to navigate backward in years at (464, 400) on iframe.demo-frame >> internal:control=enter-frame >> span.ui-icon-circle-triangl
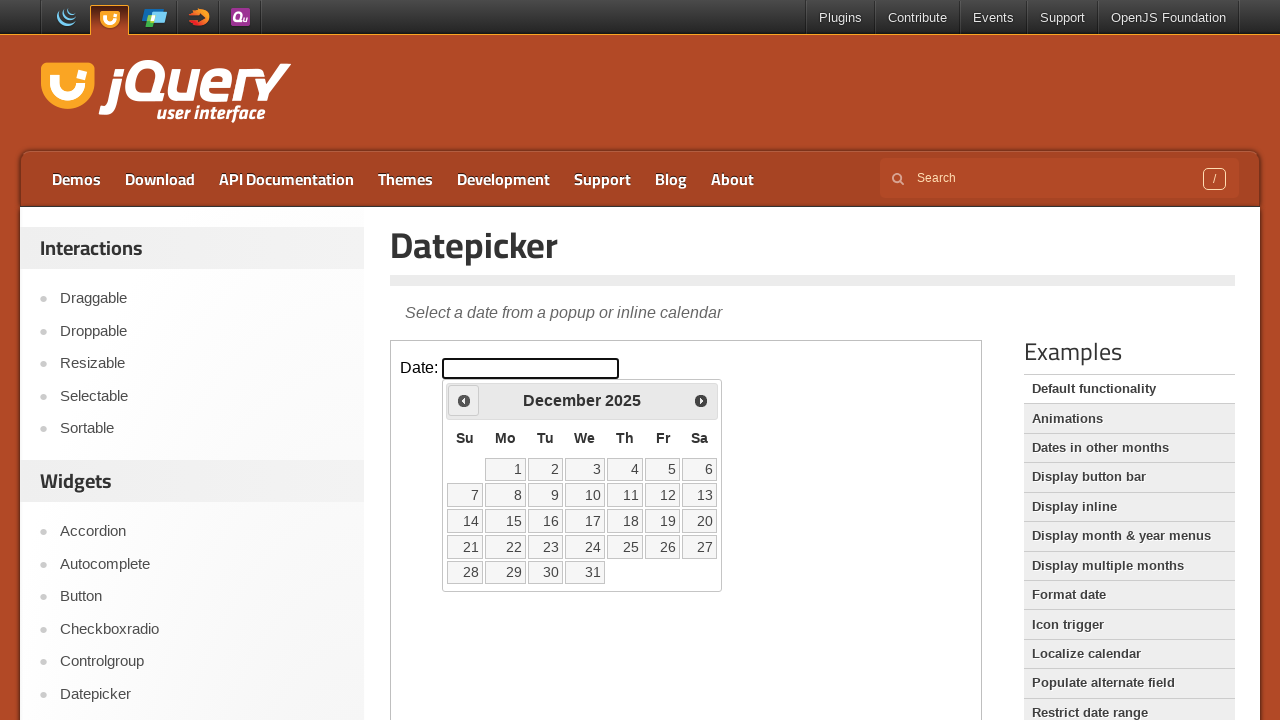

Waited 200ms for calendar to update
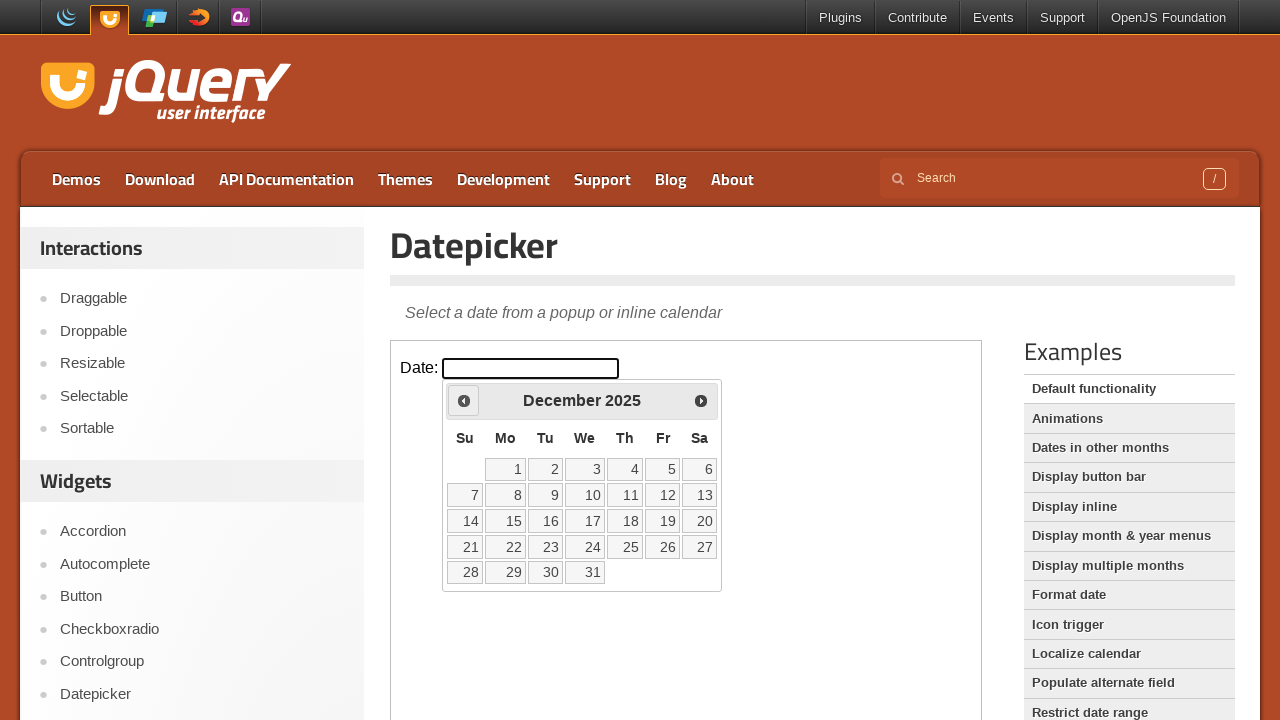

Retrieved current month: December
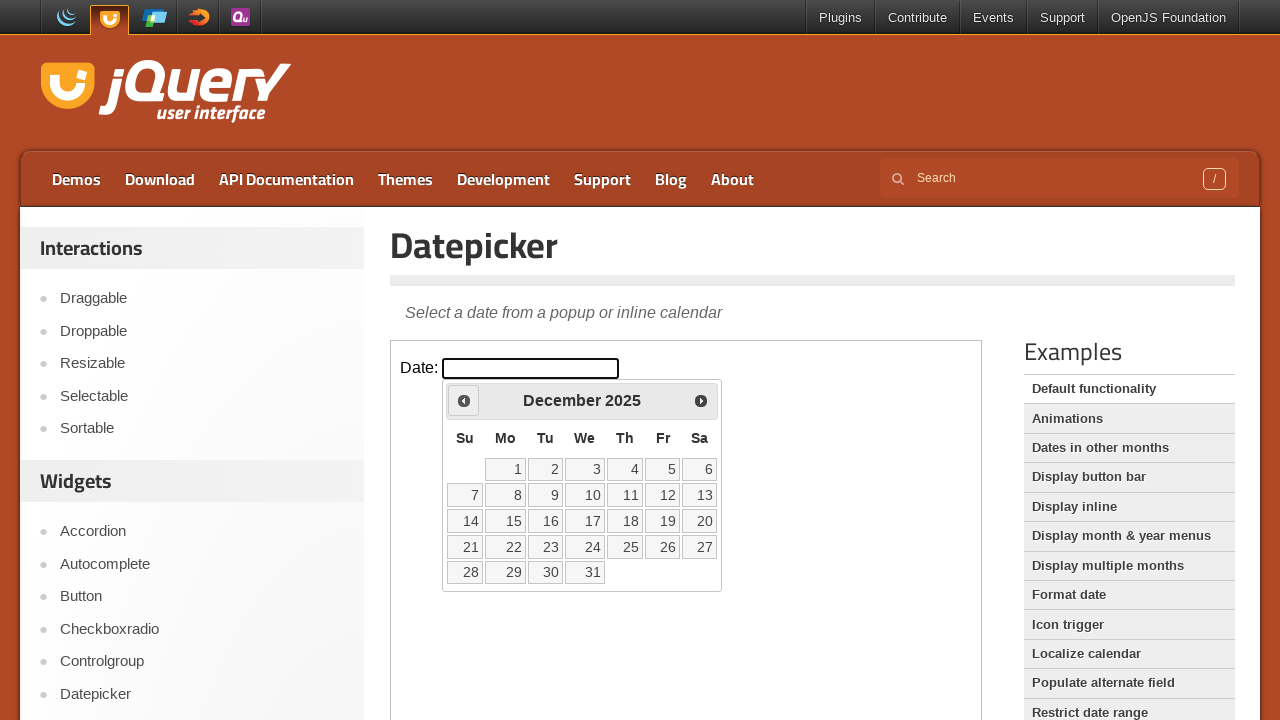

Retrieved current year: 2025
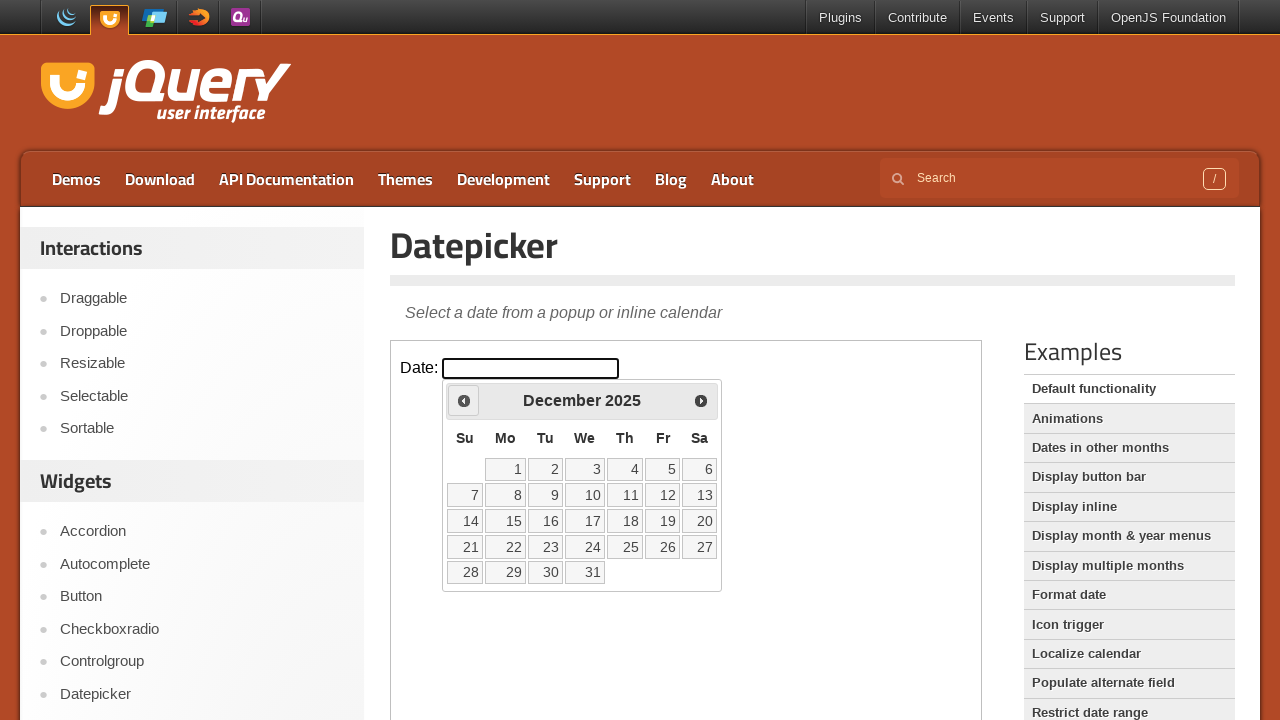

Clicked previous arrow to navigate backward to August at (464, 400) on iframe.demo-frame >> internal:control=enter-frame >> span.ui-icon-circle-triangl
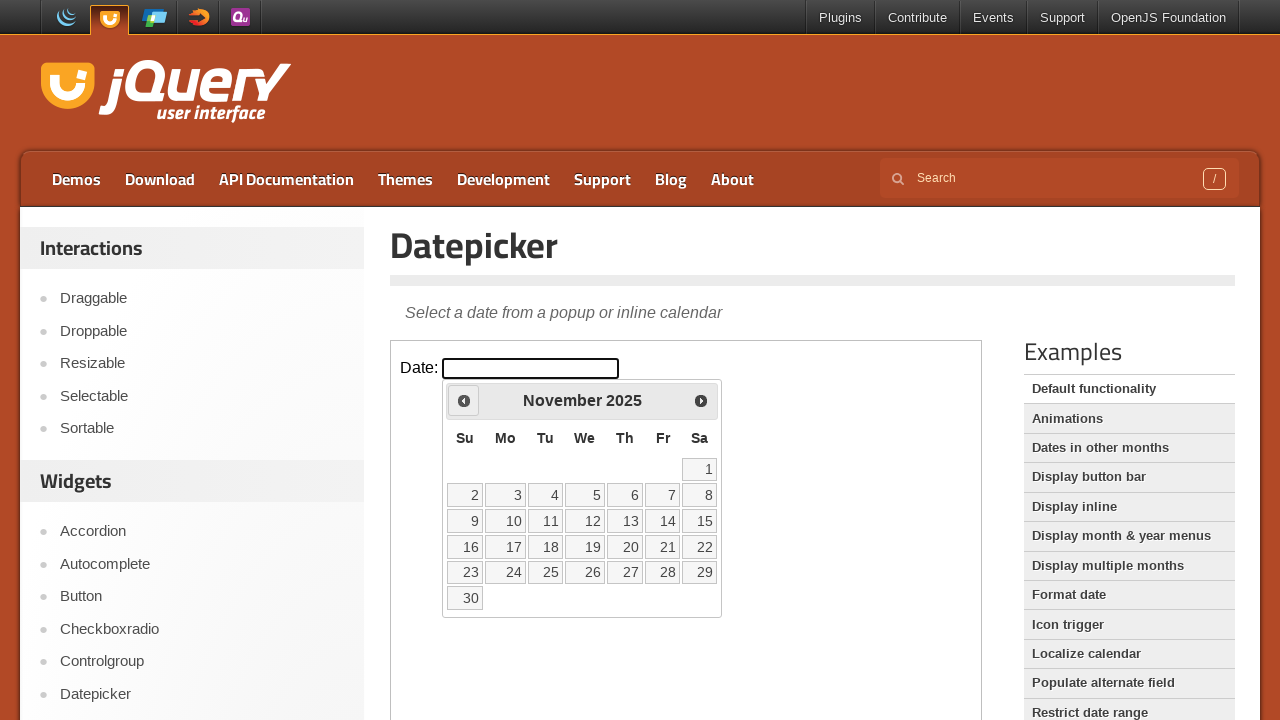

Waited 200ms for calendar to update
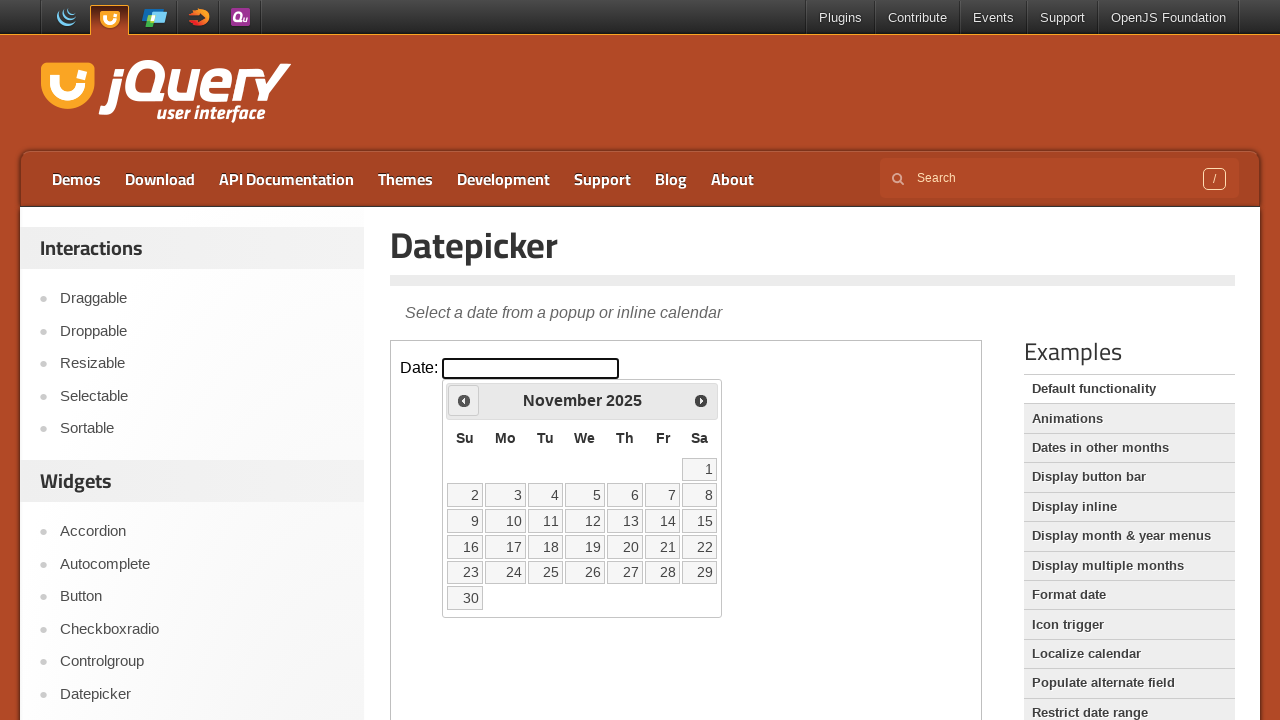

Retrieved current month: November
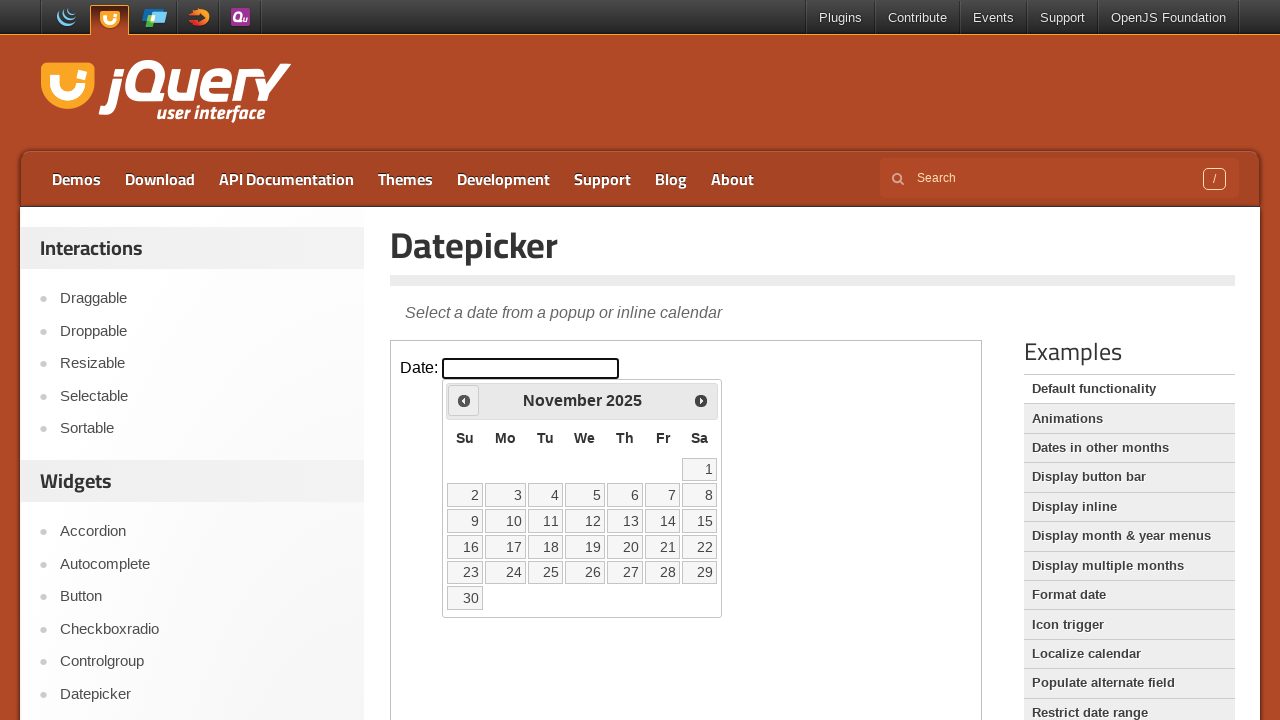

Retrieved current year: 2025
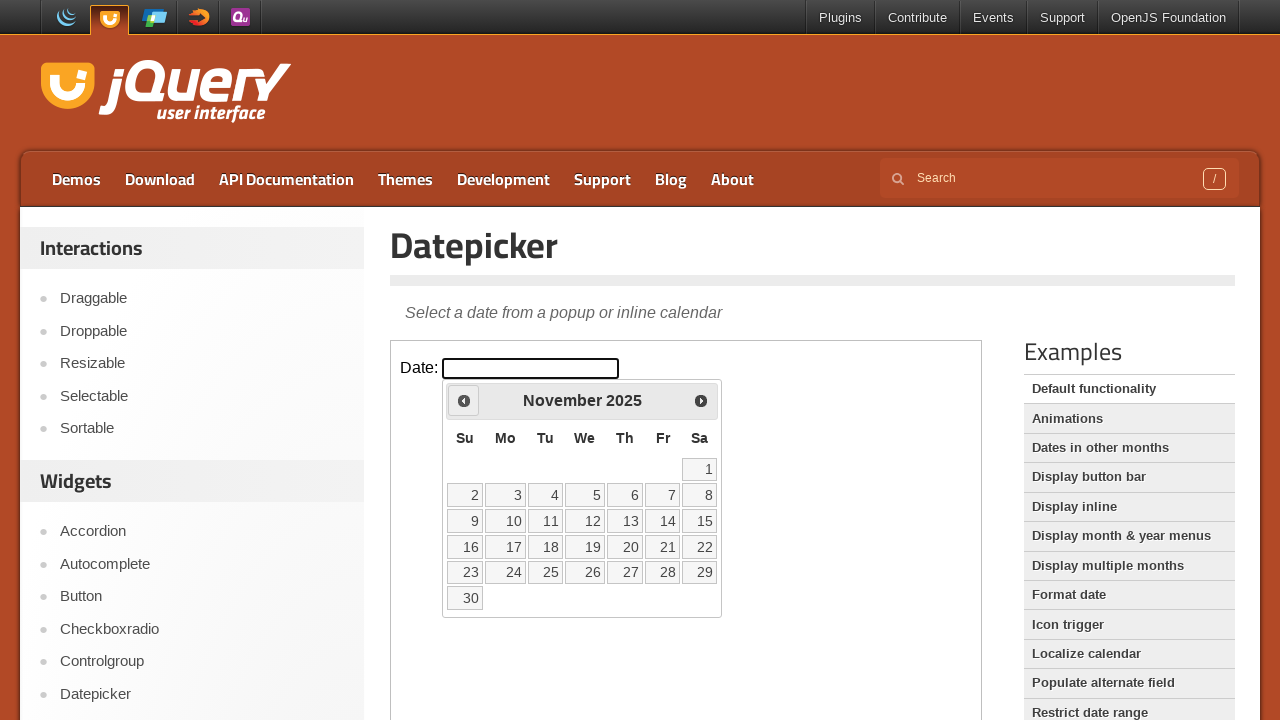

Clicked previous arrow to navigate backward to August at (464, 400) on iframe.demo-frame >> internal:control=enter-frame >> span.ui-icon-circle-triangl
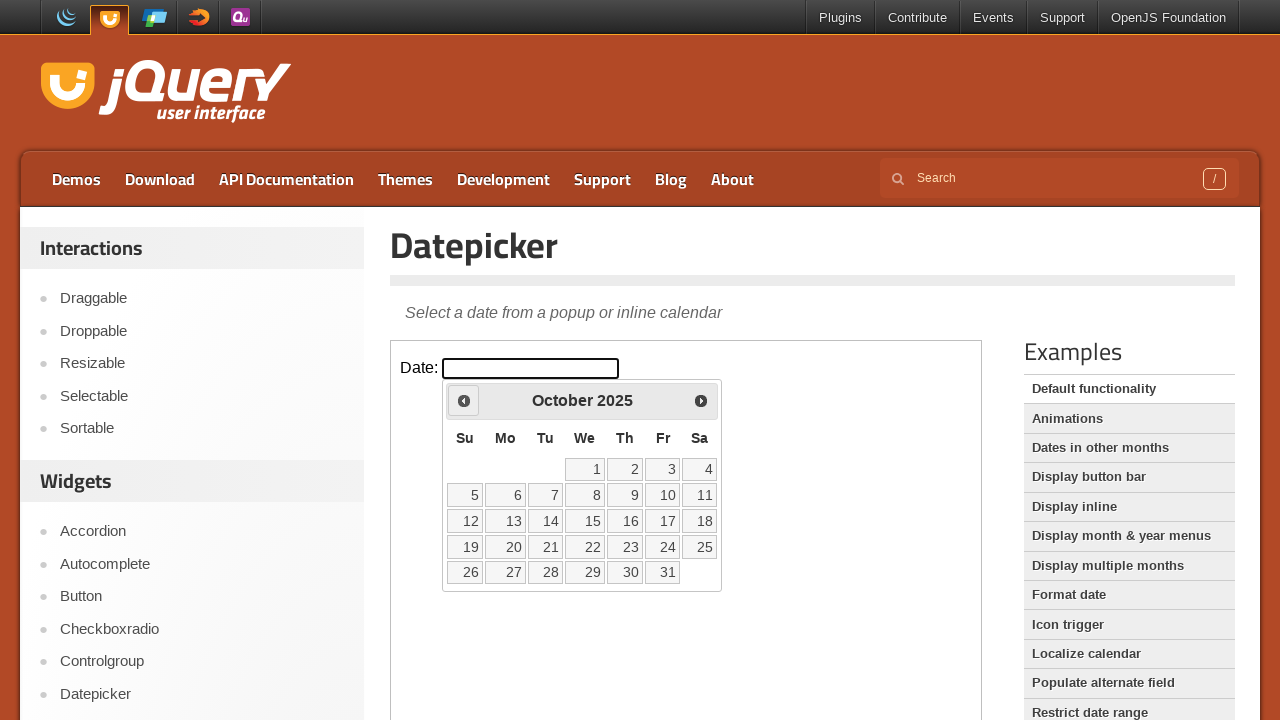

Waited 200ms for calendar to update
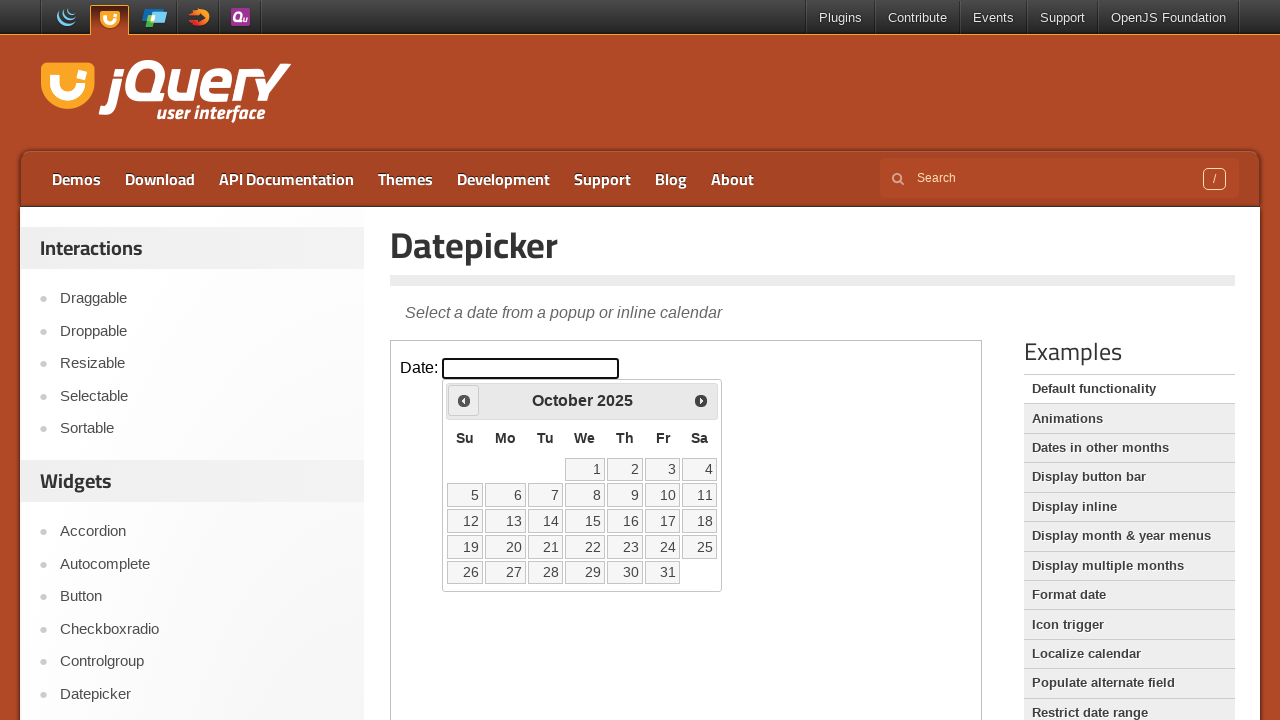

Retrieved current month: October
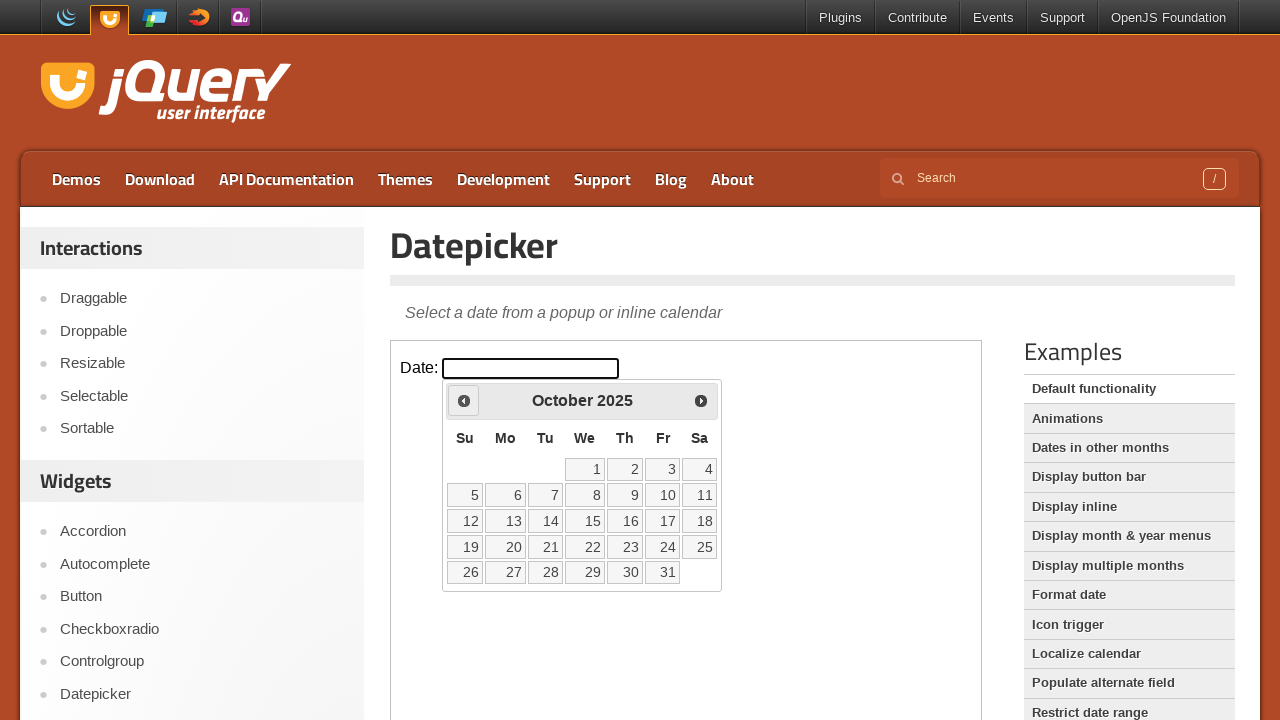

Retrieved current year: 2025
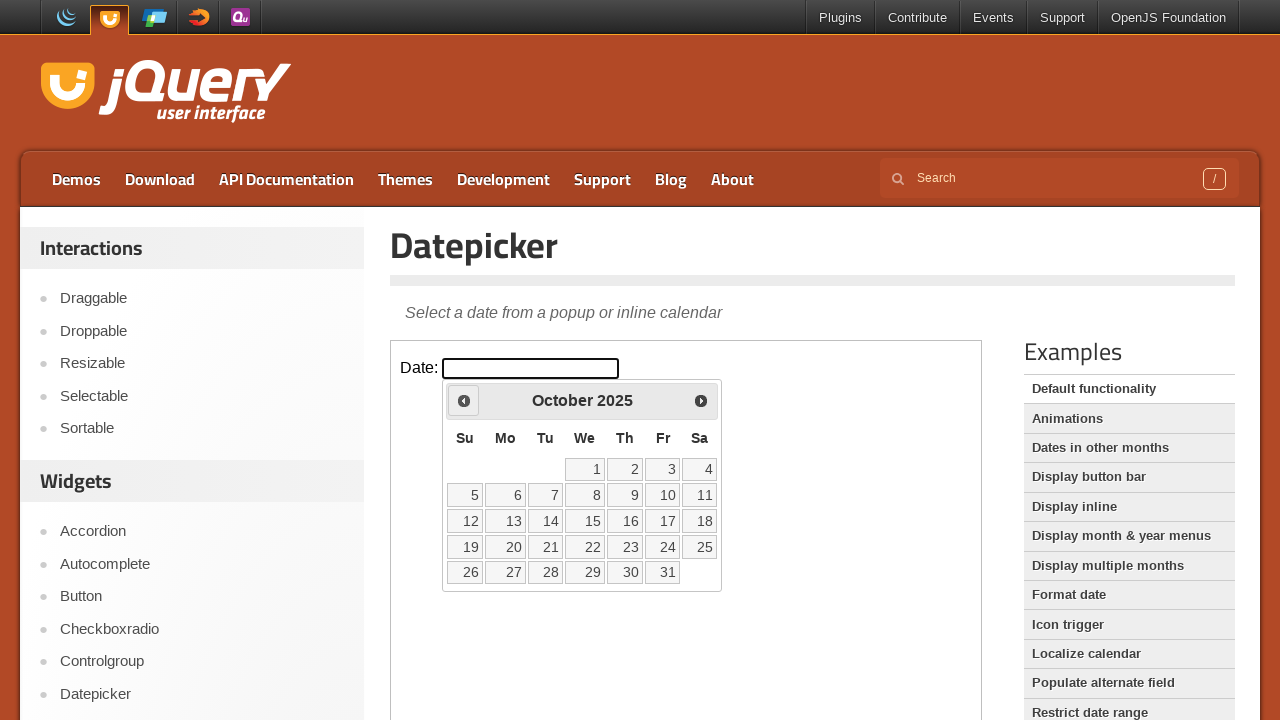

Clicked previous arrow to navigate backward to August at (464, 400) on iframe.demo-frame >> internal:control=enter-frame >> span.ui-icon-circle-triangl
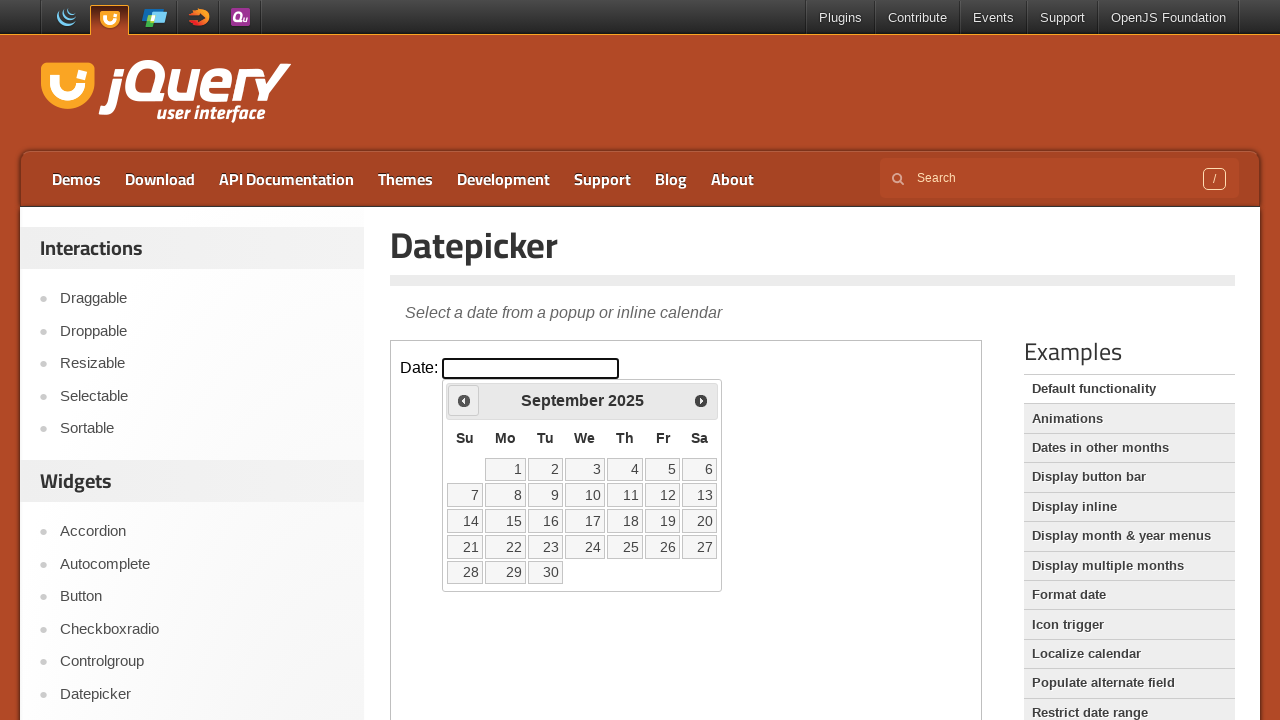

Waited 200ms for calendar to update
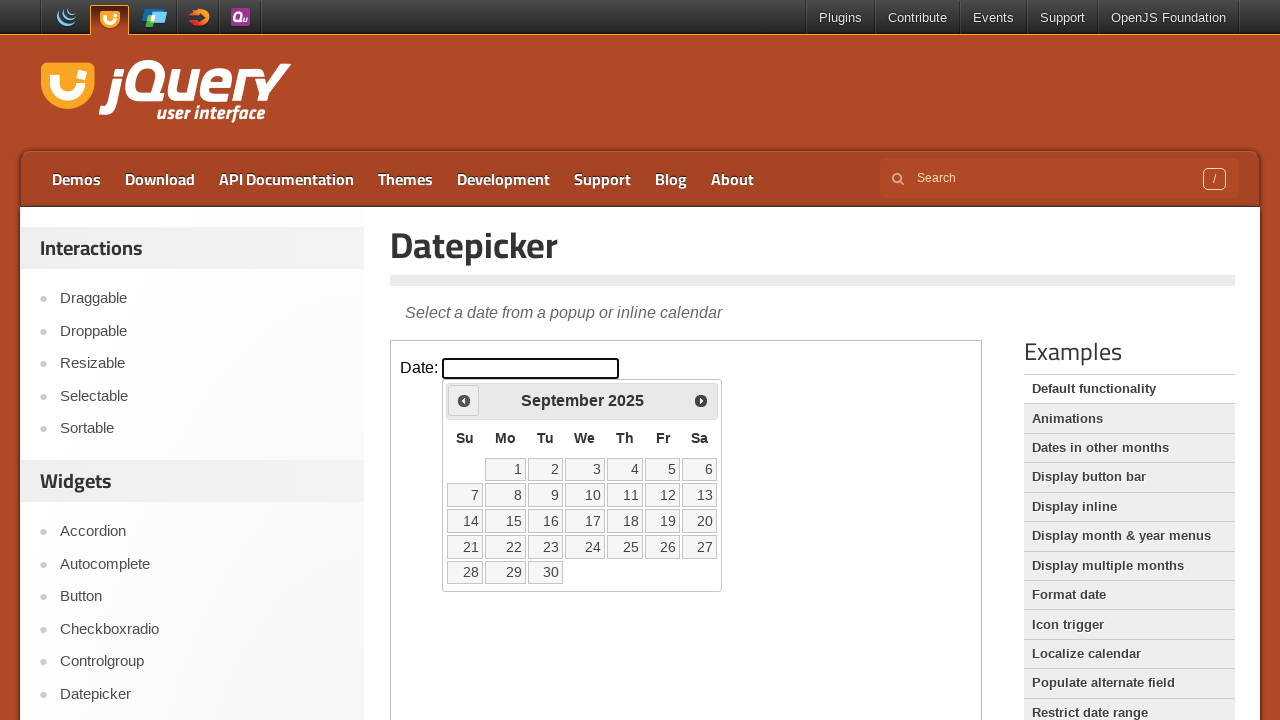

Retrieved current month: September
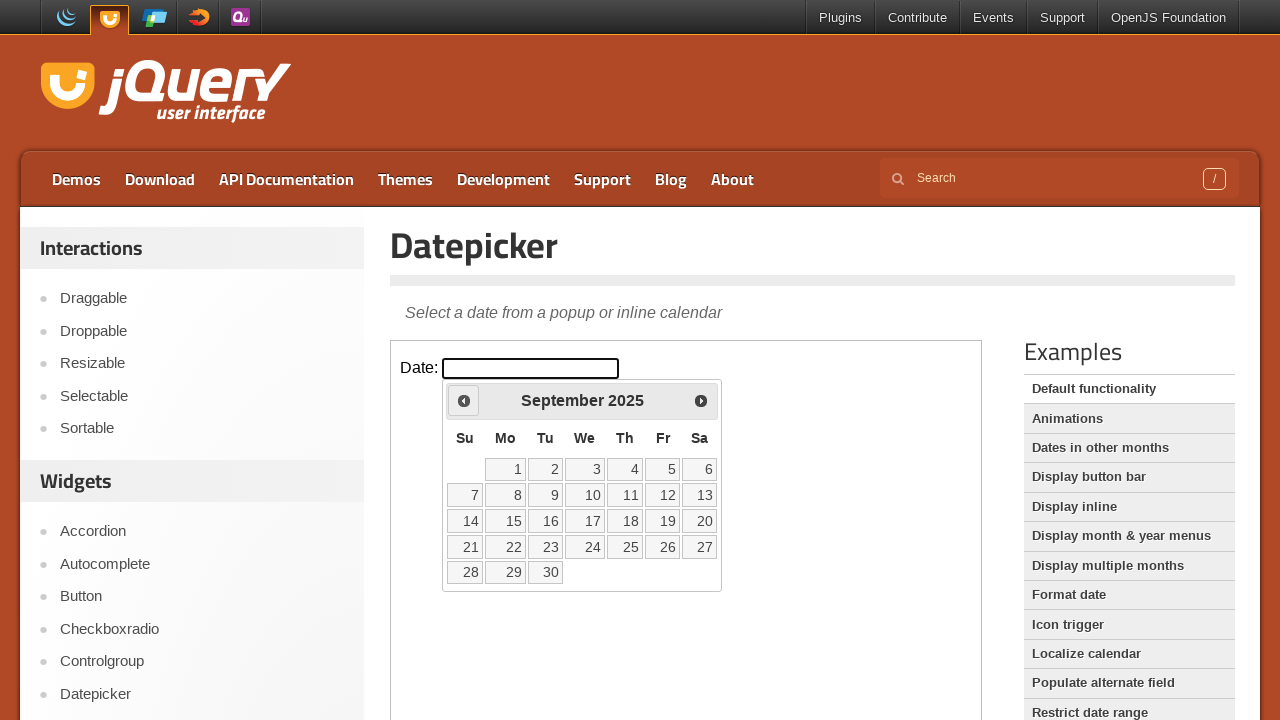

Retrieved current year: 2025
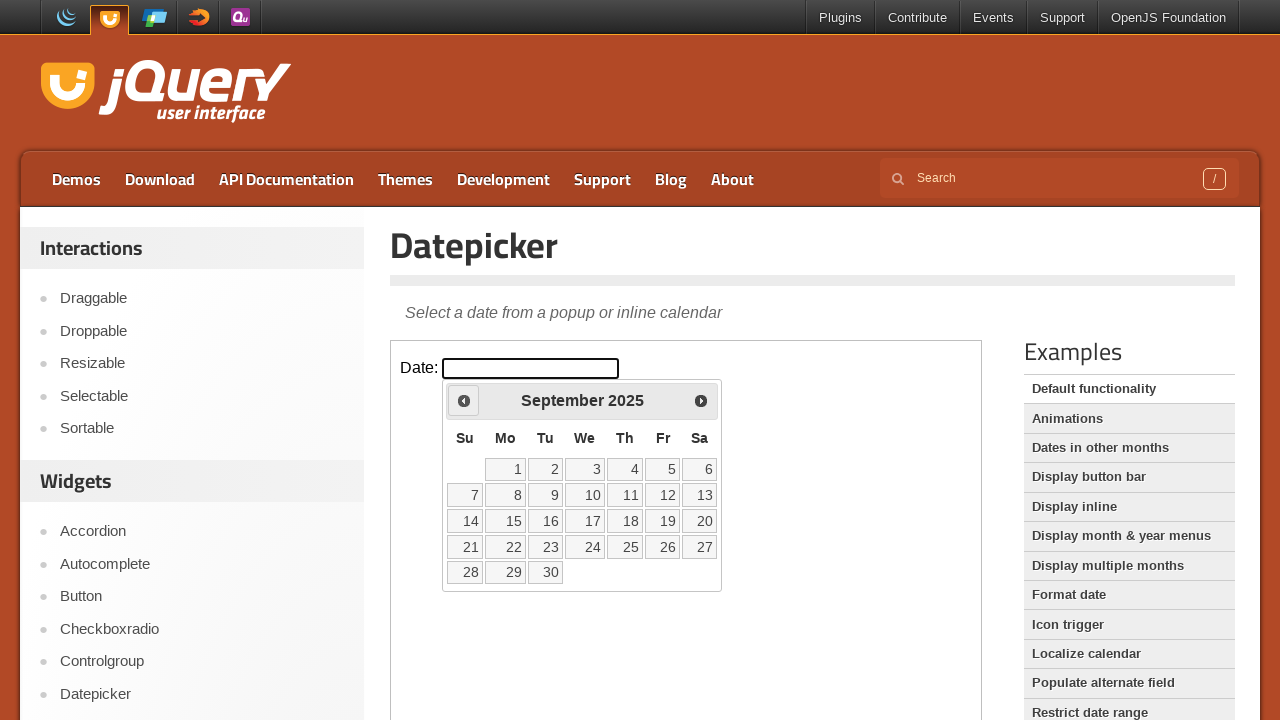

Clicked previous arrow to navigate backward to August at (464, 400) on iframe.demo-frame >> internal:control=enter-frame >> span.ui-icon-circle-triangl
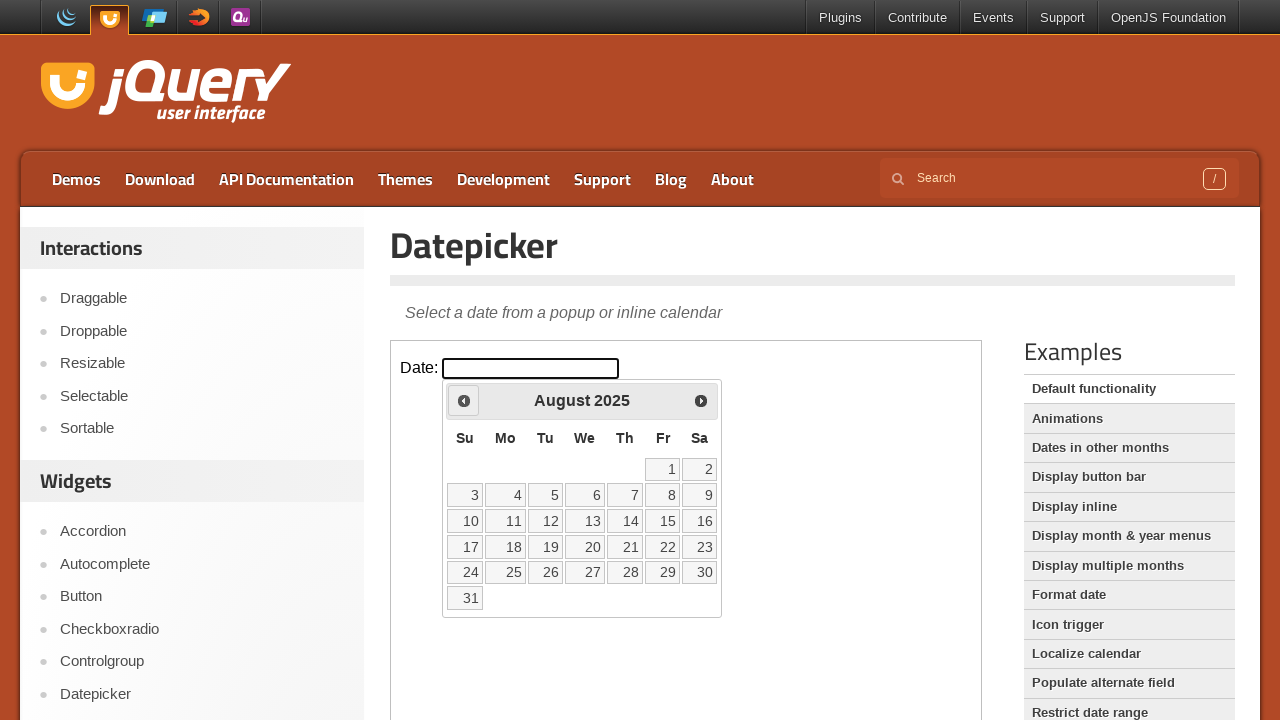

Waited 200ms for calendar to update
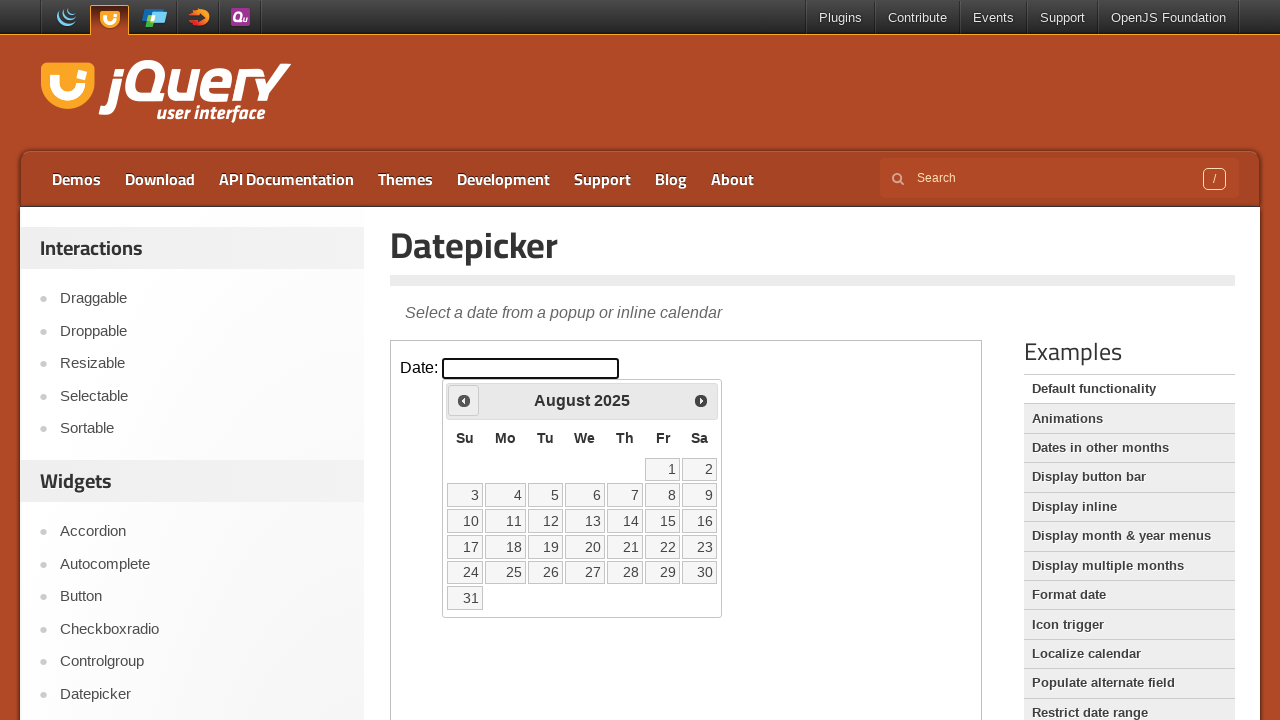

Retrieved current month: August
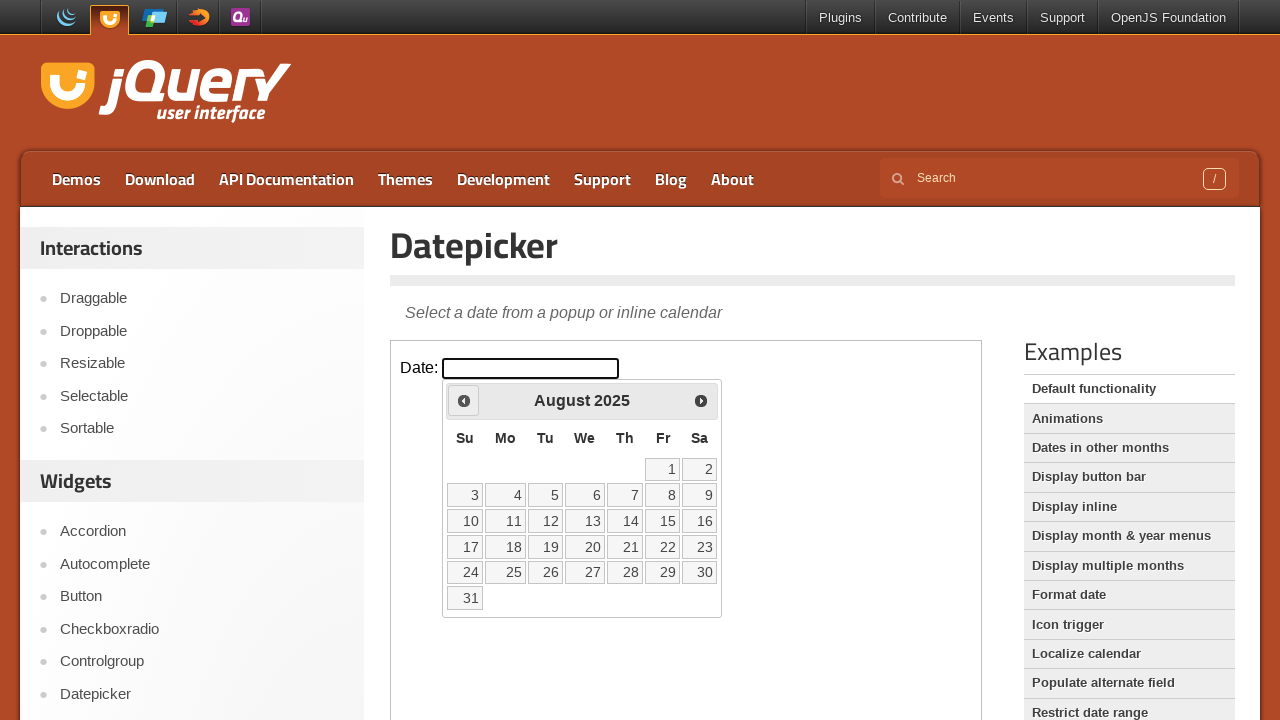

Retrieved current year: 2025
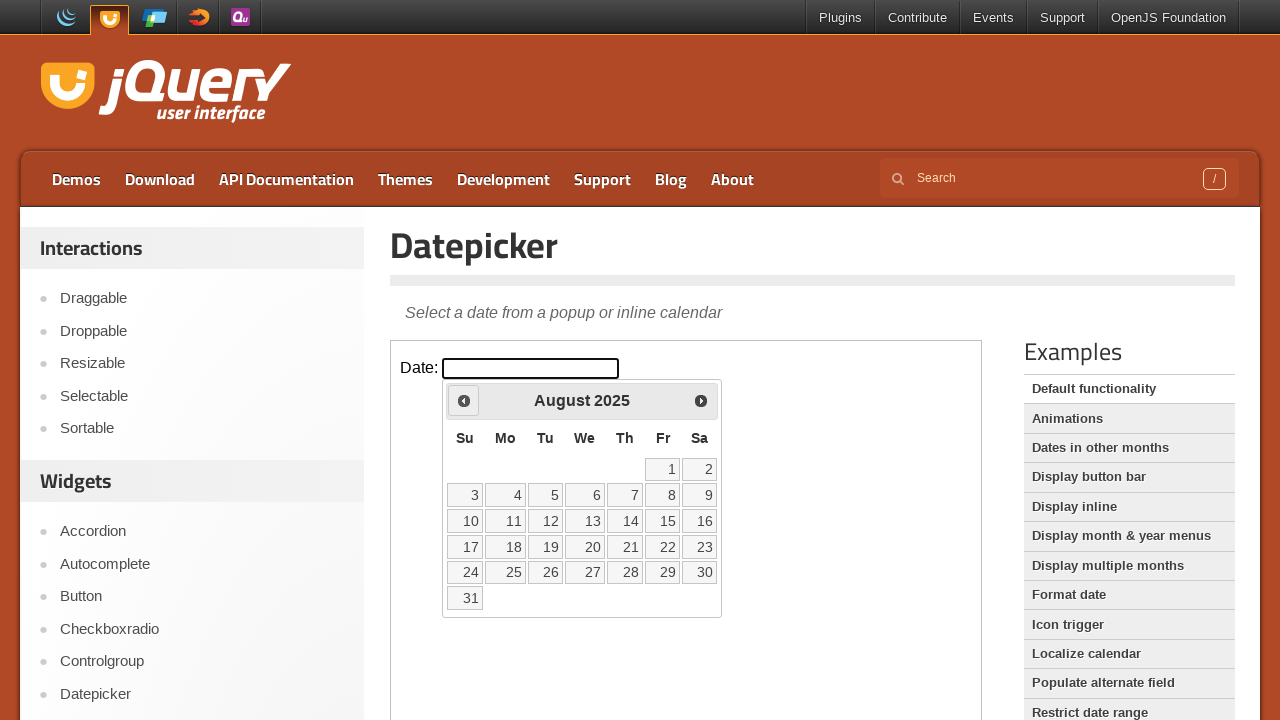

Selected date 15 from calendar at (663, 521) on iframe.demo-frame >> internal:control=enter-frame >> table.ui-datepicker-calenda
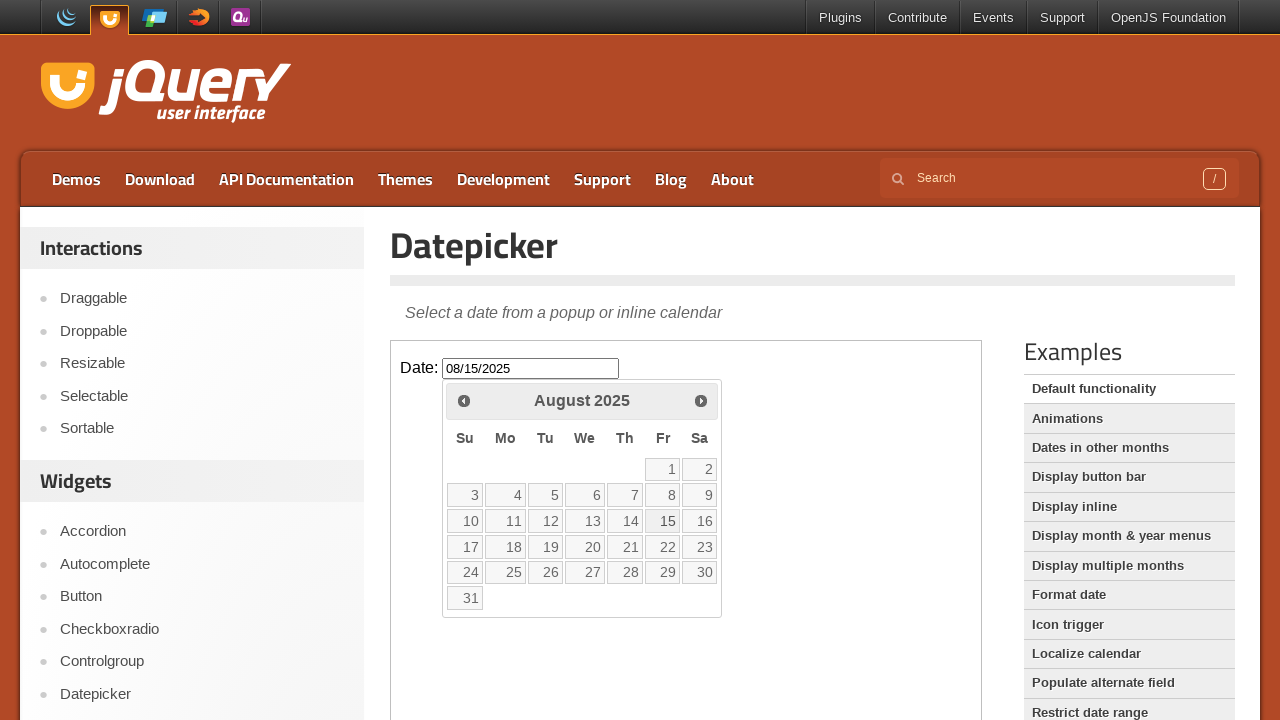

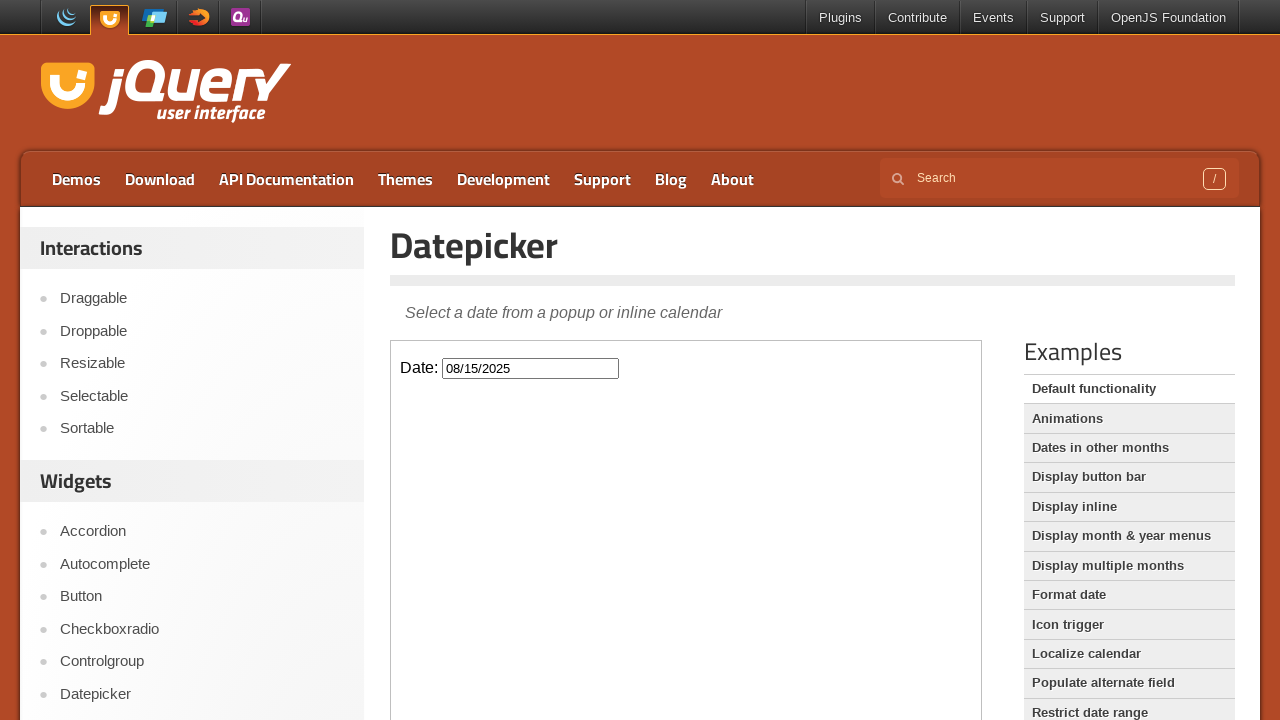